Tests iframe handling by switching between two frames on a demo page and verifying text content within each frame (SignUp Form link in Frame1 and Tutorials link in Frame2).

Starting URL: https://qavalidation.com/demoiframe/

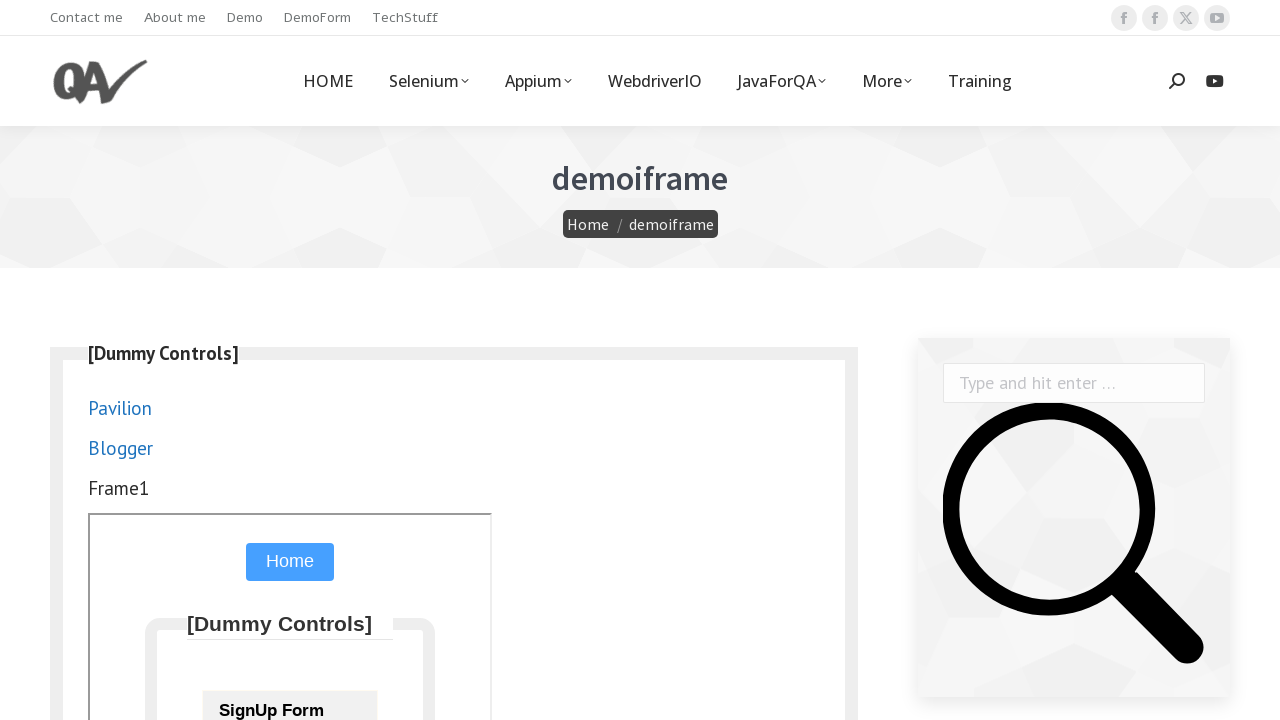

Navigated to iframe demo page
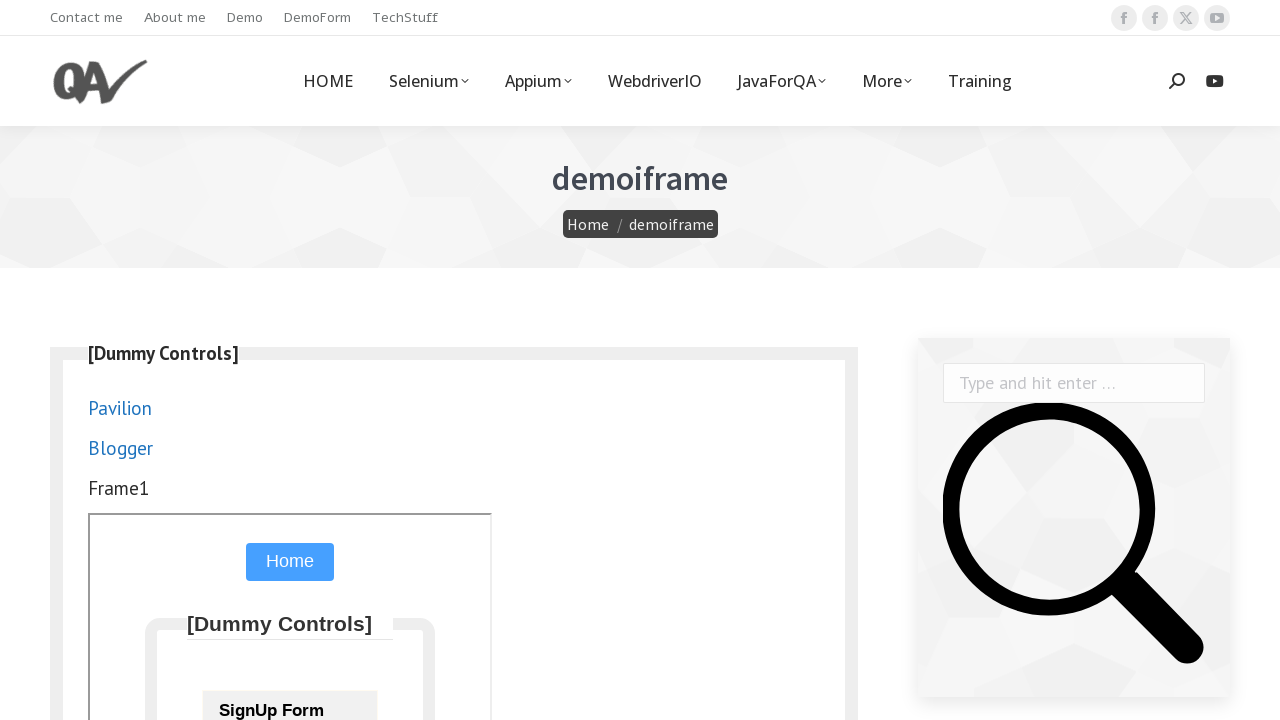

Switched to Frame1
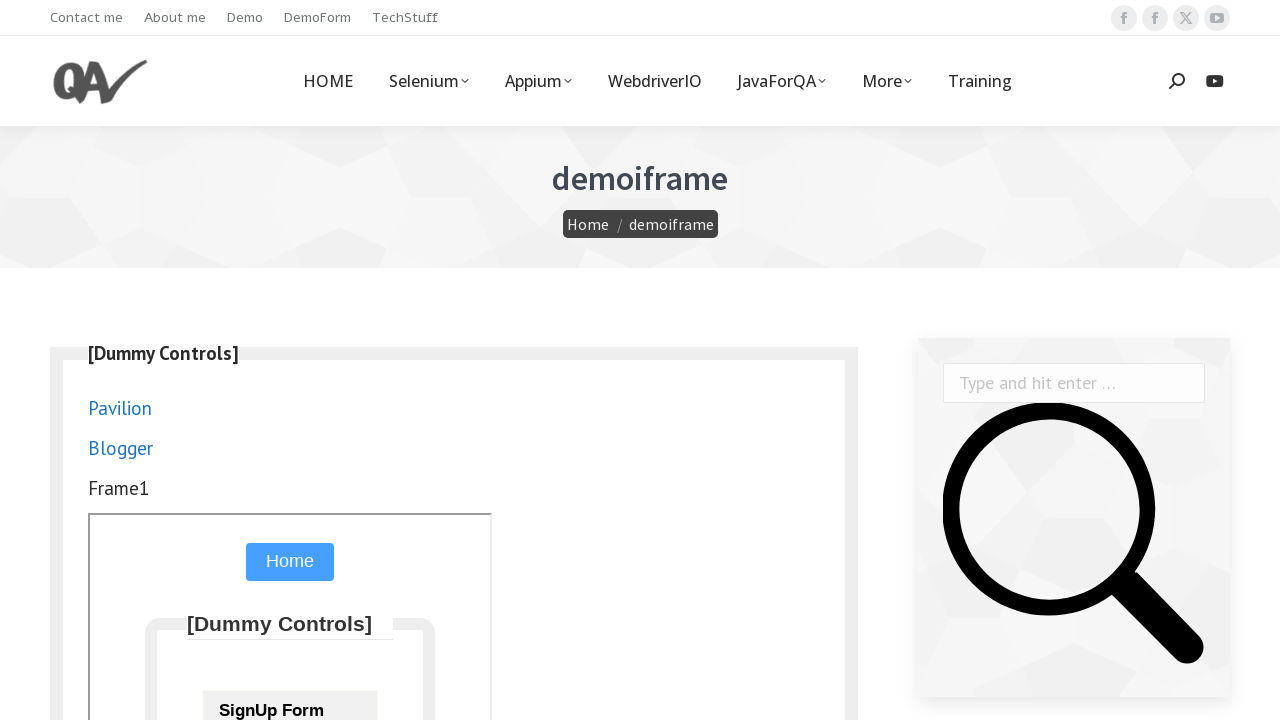

SignUp Form link appeared in Frame1
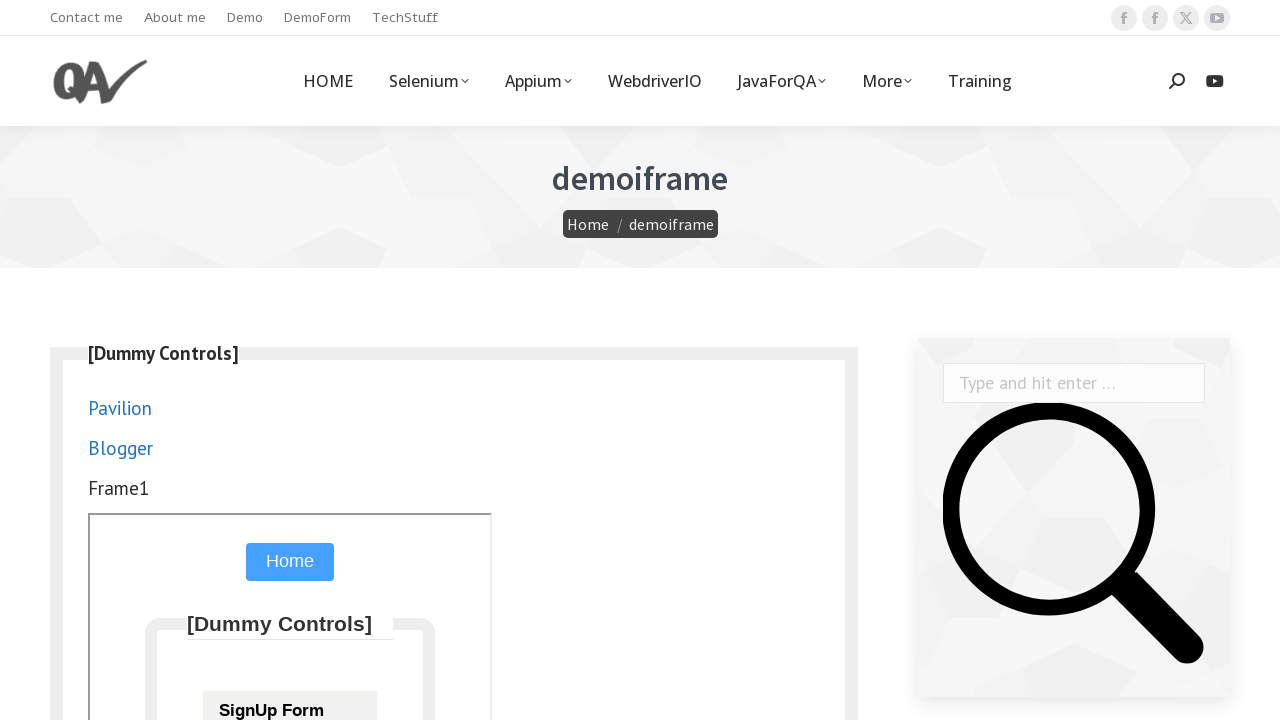

Retrieved SignUp Form link text: 'SignUp Form'
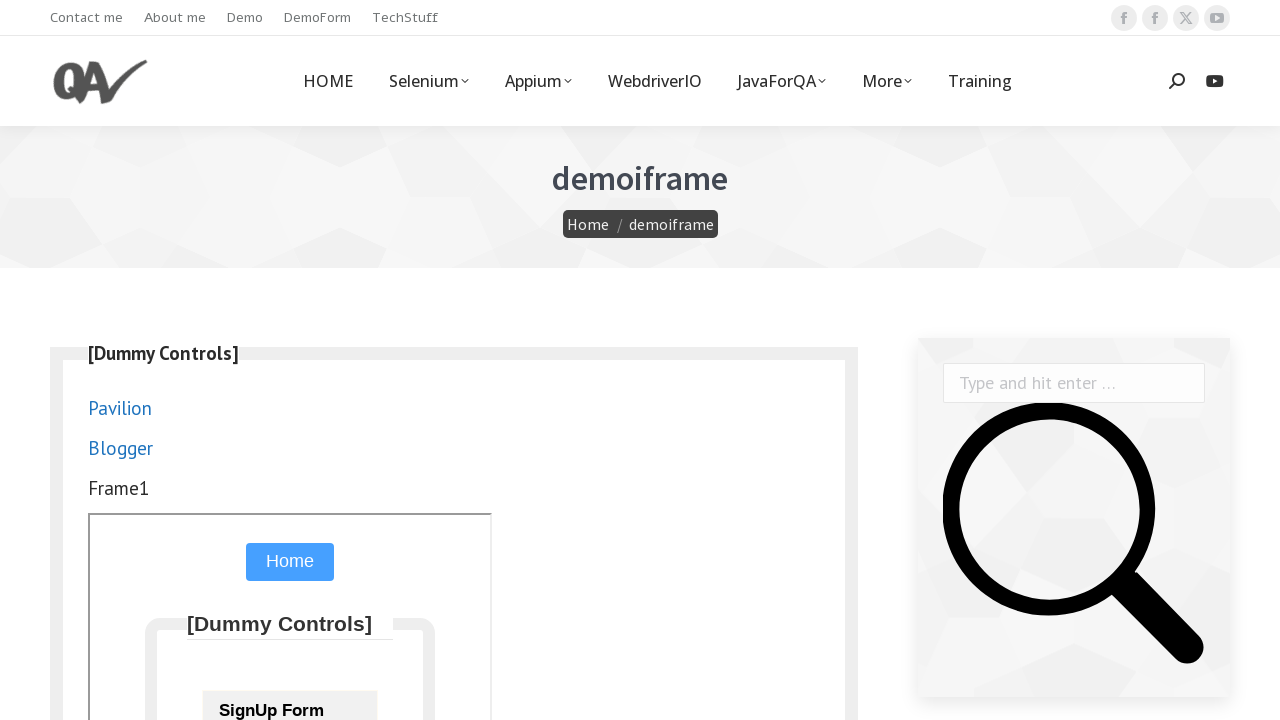

Switched to Frame2
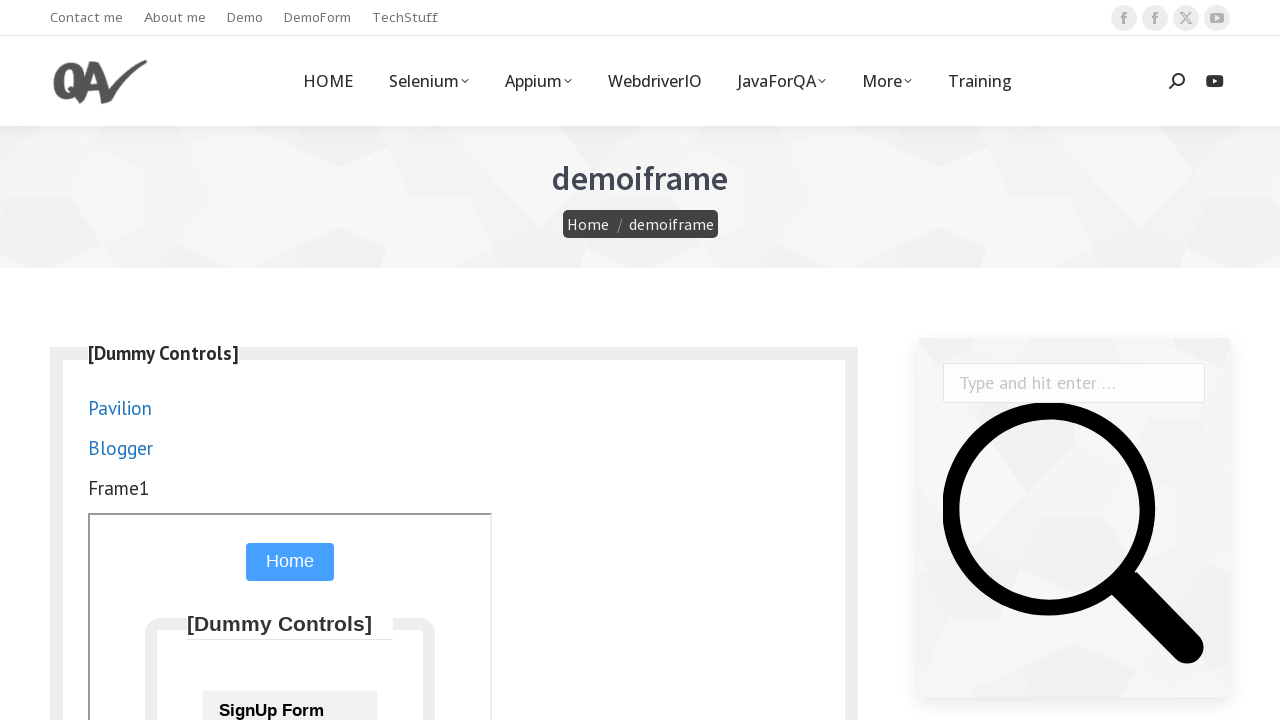

Tutorials link appeared in Frame2
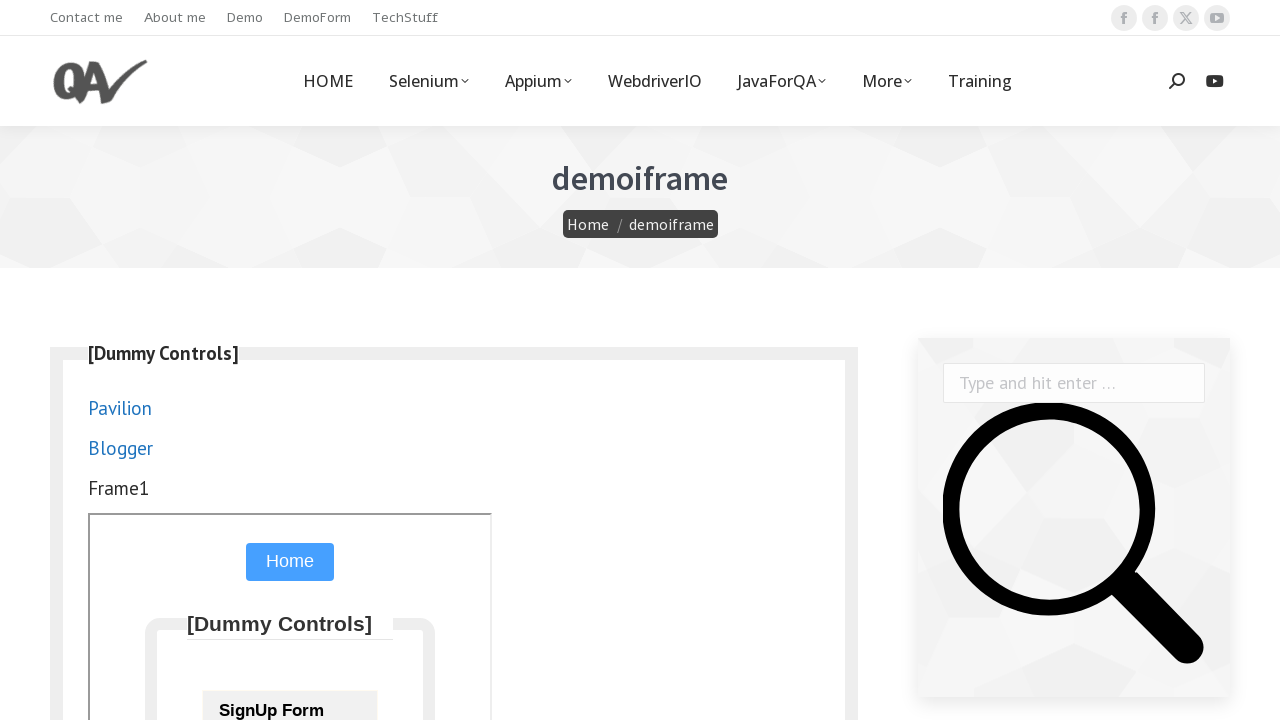

Retrieved Tutorials link text: 'Tutorials!'
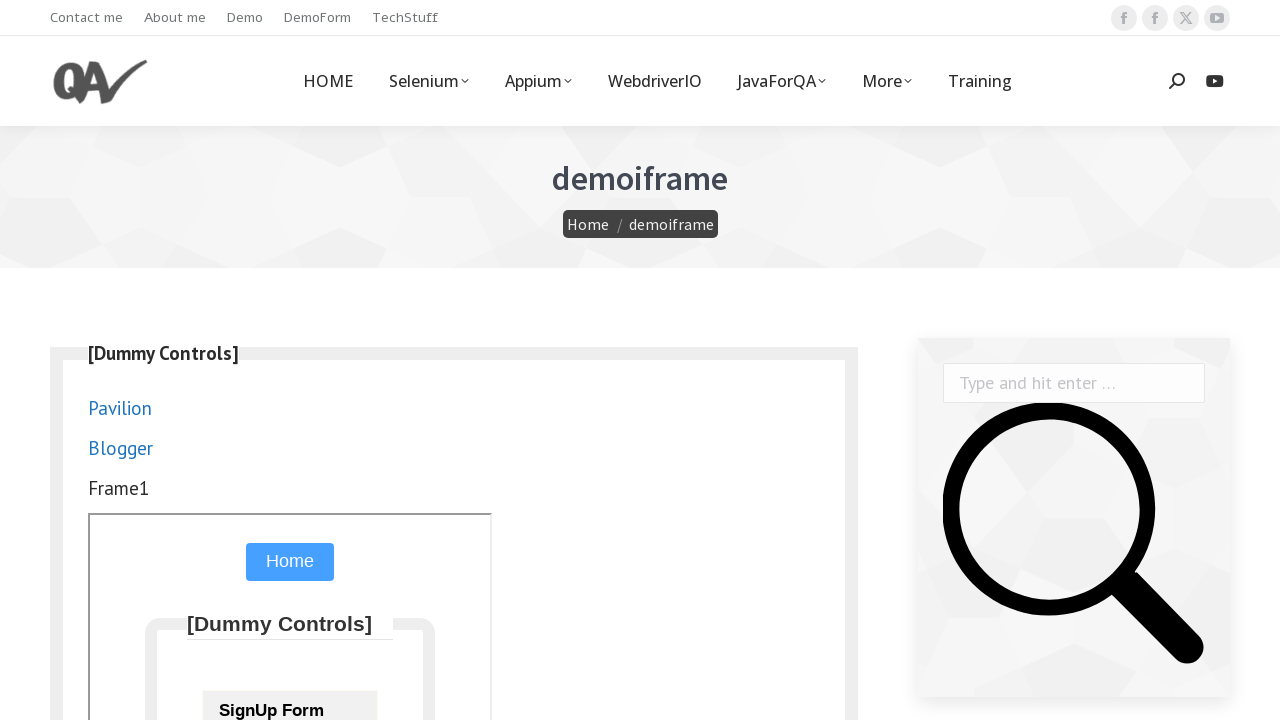

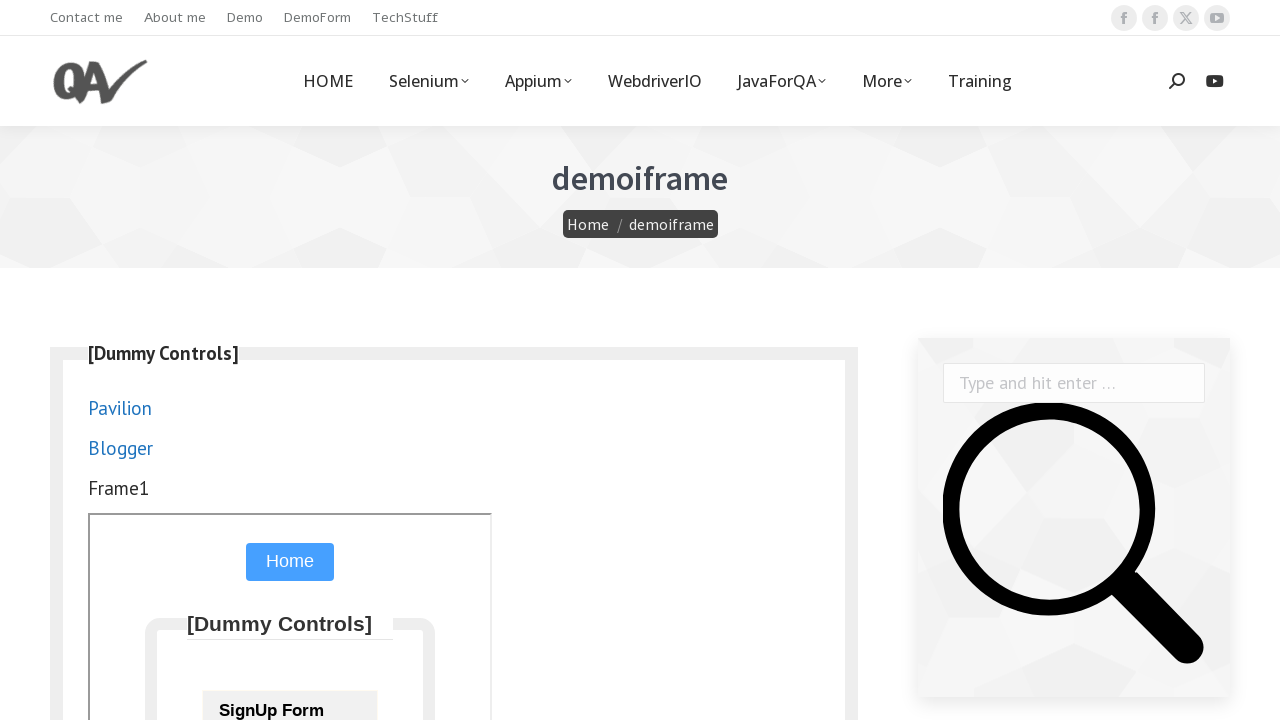